Tests that the EMPLOYEE BASIC INFORMATION table has exactly 4 columns in its header

Starting URL: http://automationbykrishna.com/index.html#

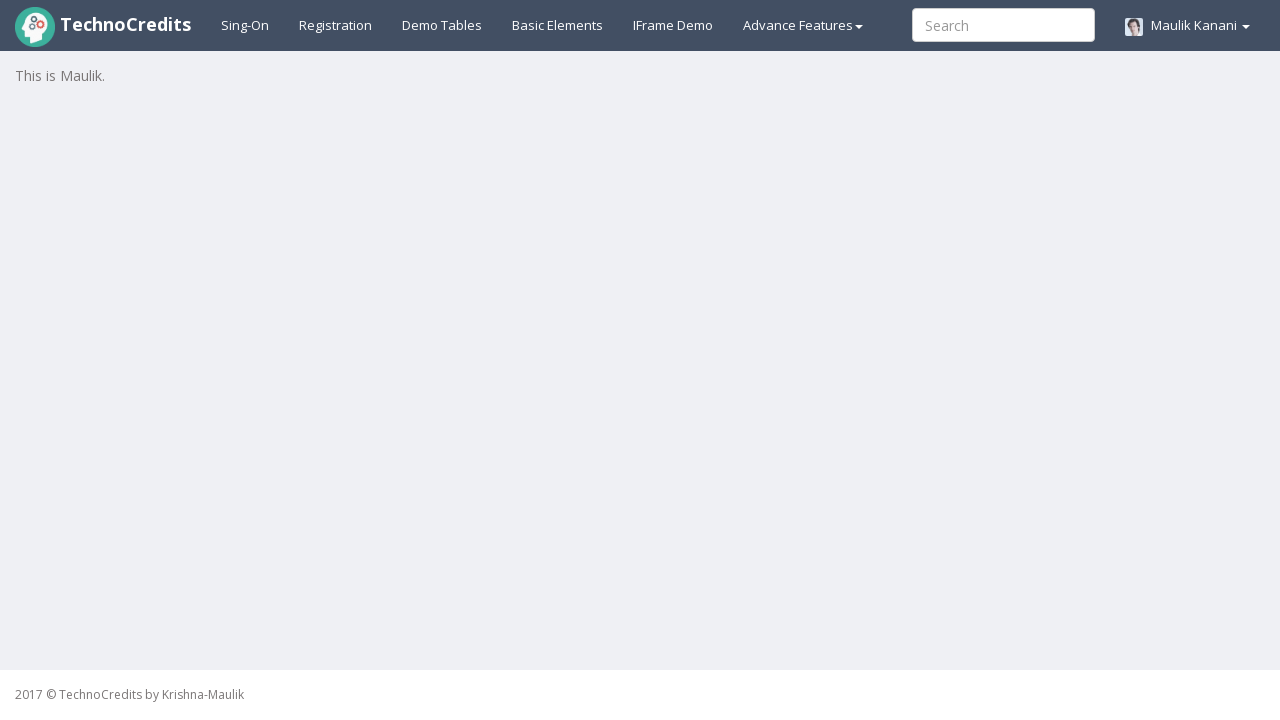

Clicked on demo tables link at (442, 25) on a#demotable
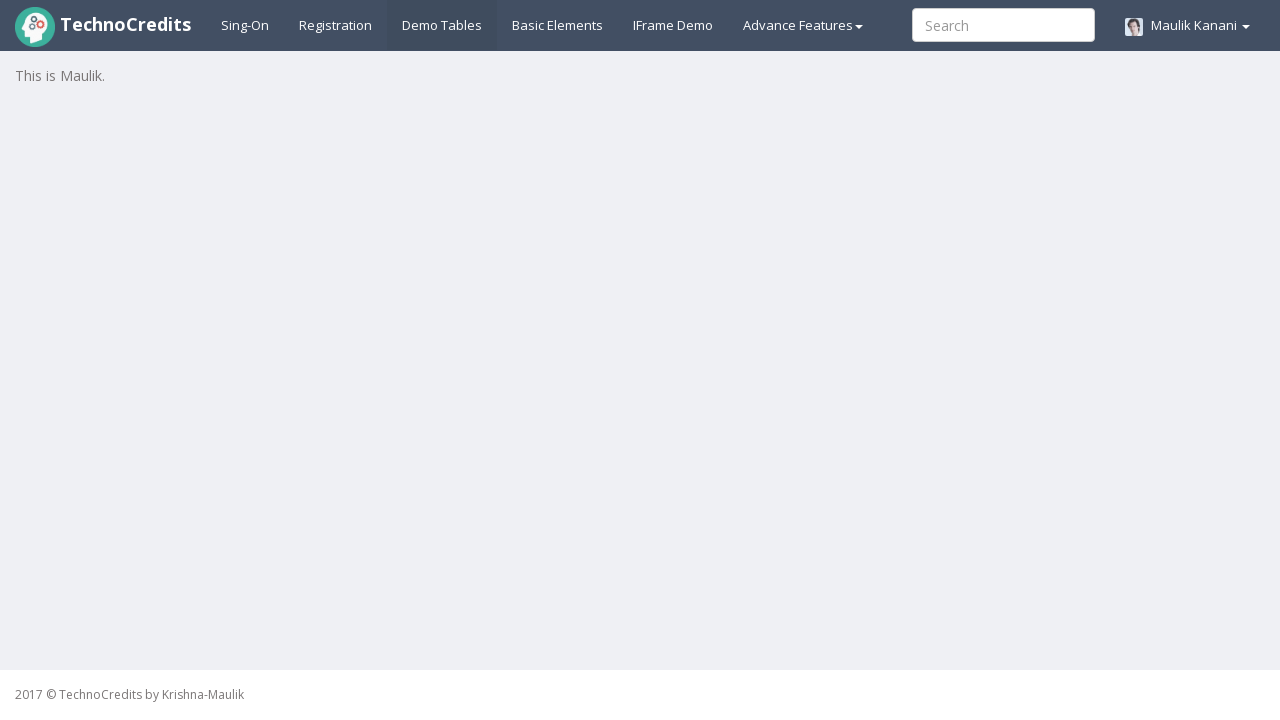

EMPLOYEE BASIC INFORMATION table loaded
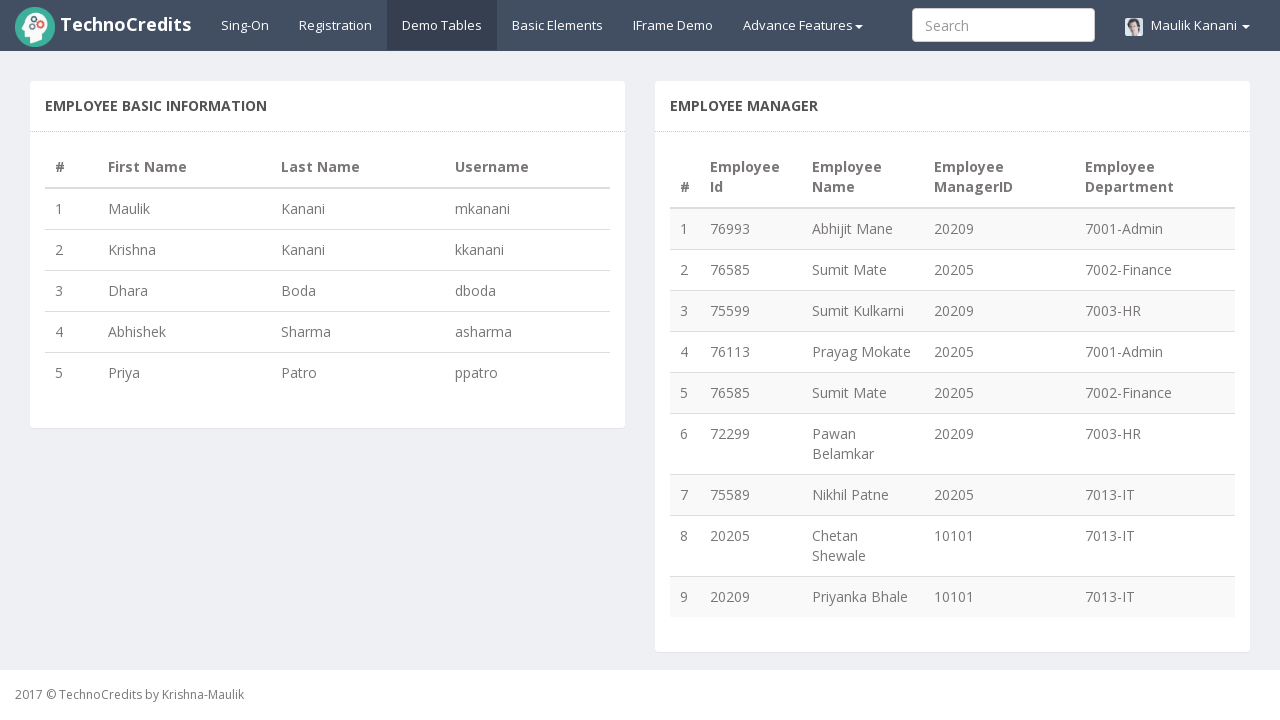

Retrieved table header columns, count: 4
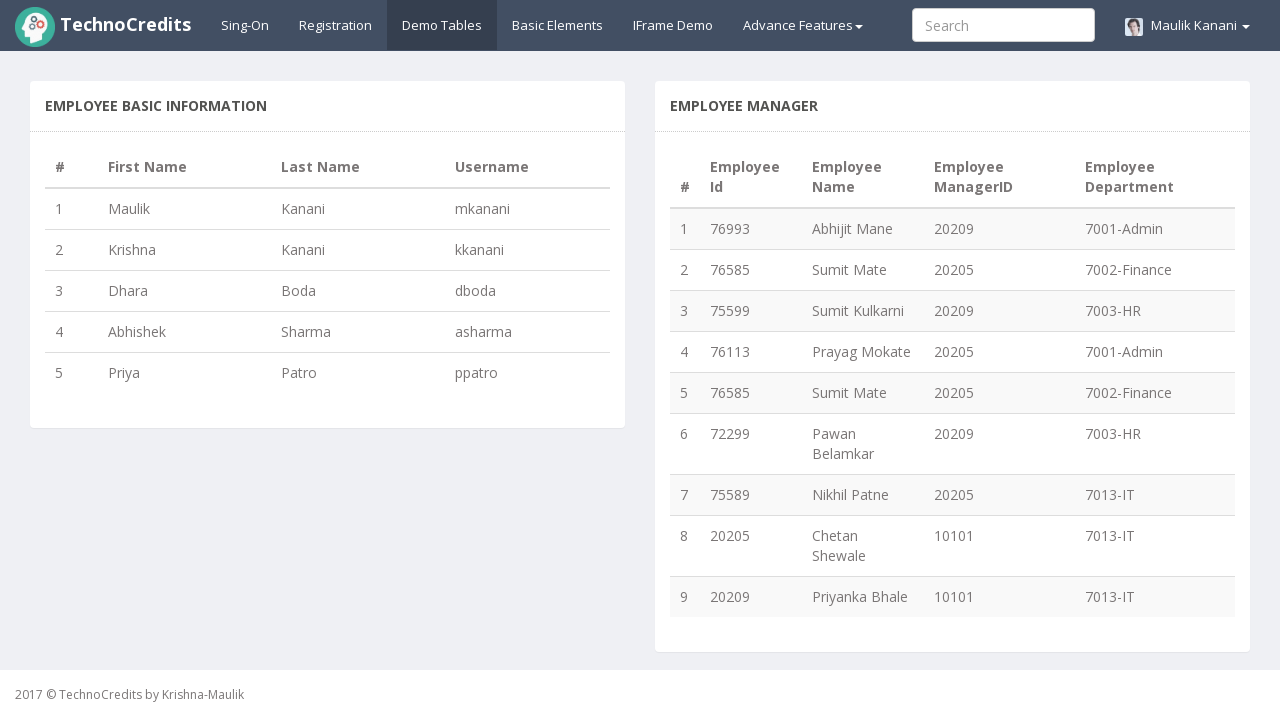

Verified EMPLOYEE BASIC INFORMATION table has exactly 4 columns
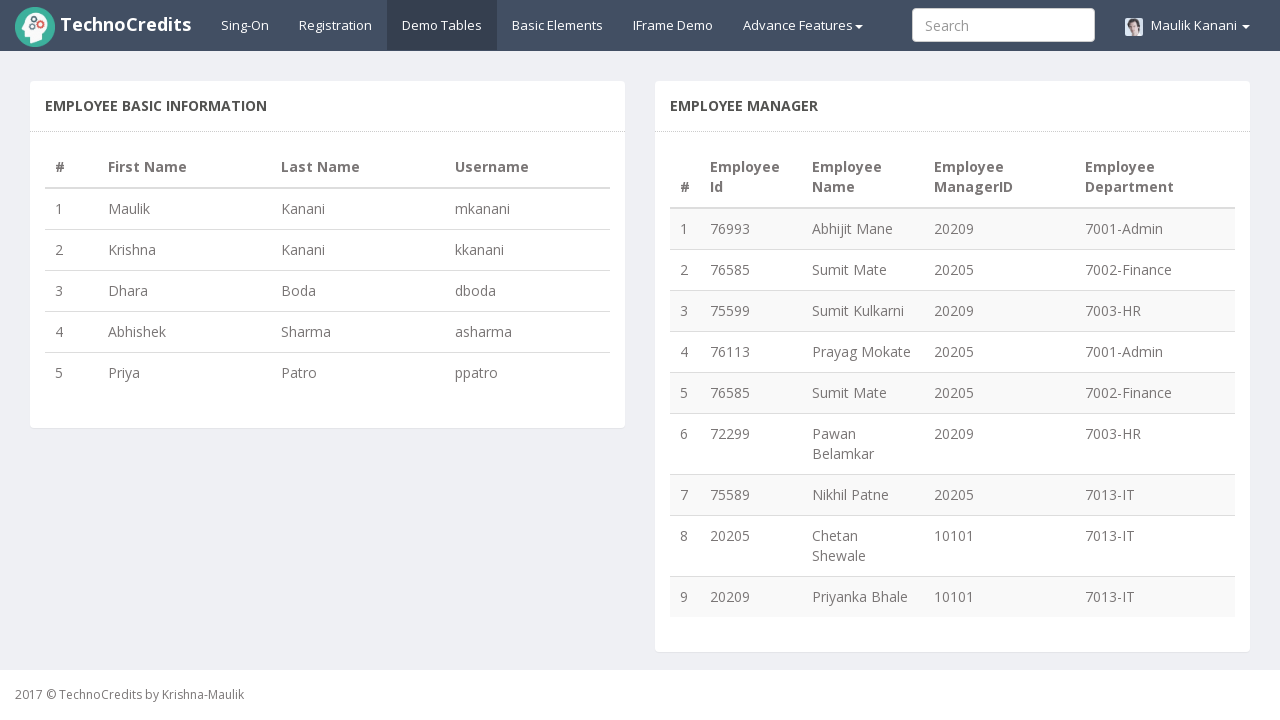

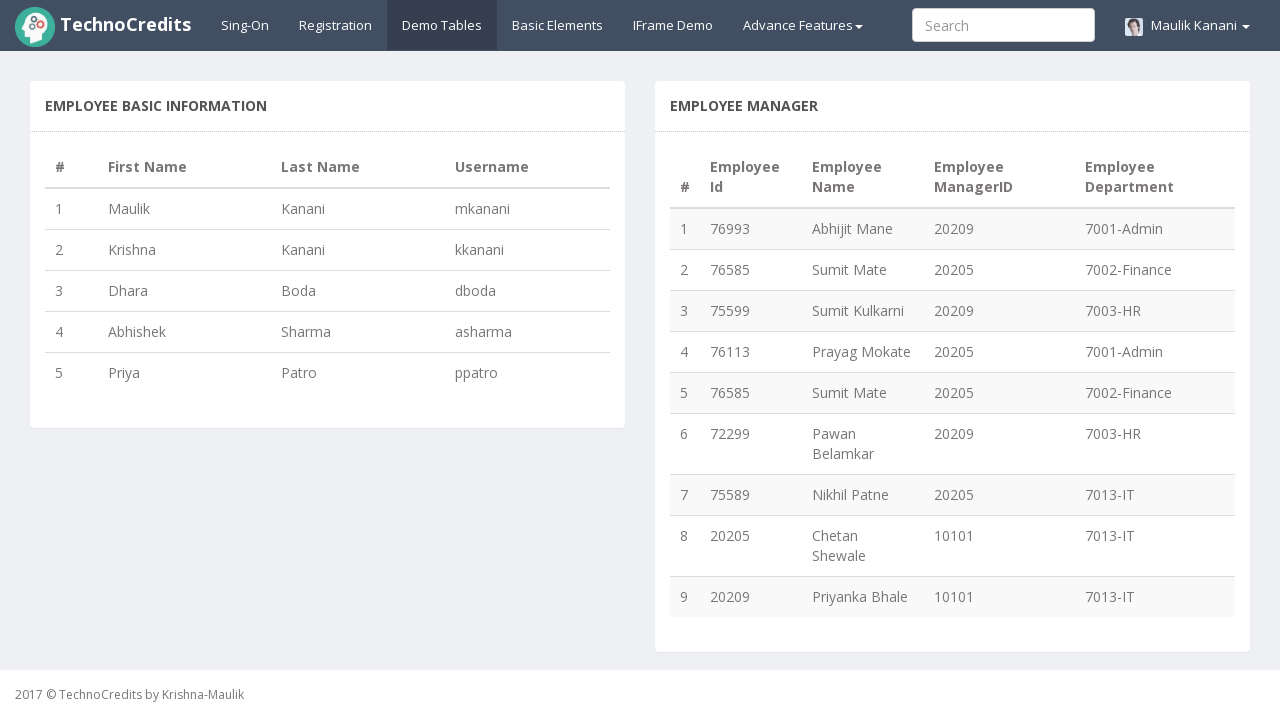